Tests dropdown selection functionality by selecting origin station (BLR - Bangalore) and destination station (MAA - Chennai) from dropdown menus on a flight booking practice page.

Starting URL: https://rahulshettyacademy.com/dropdownsPractise/

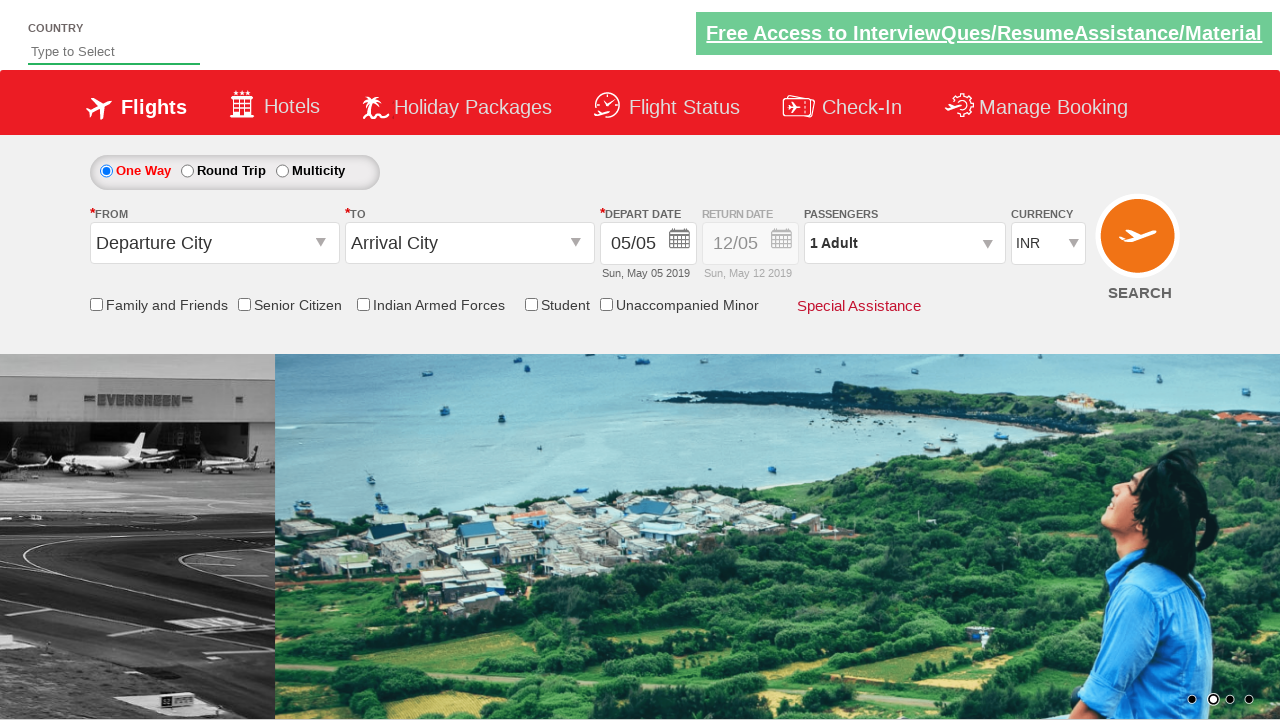

Clicked origin station dropdown to open it at (323, 244) on #ctl00_mainContent_ddl_originStation1_CTXTaction
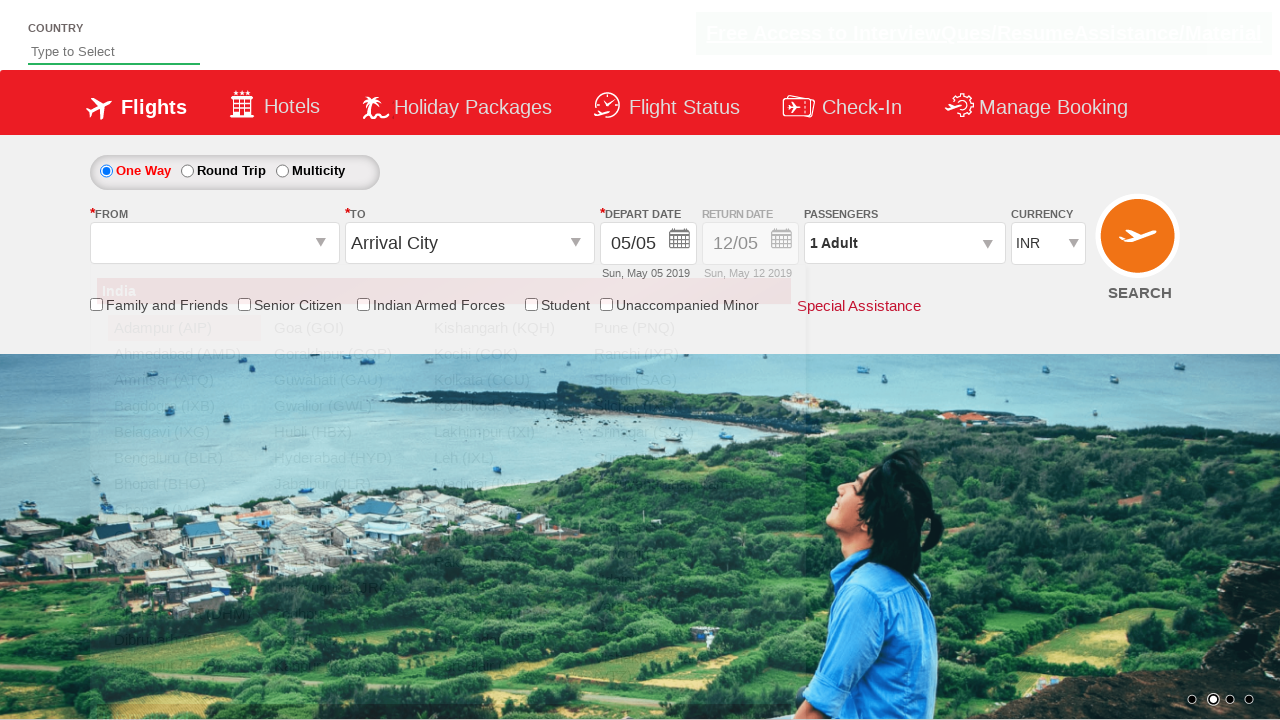

Selected BLR (Bangalore) as origin station at (184, 458) on xpath=//a[@value='BLR']
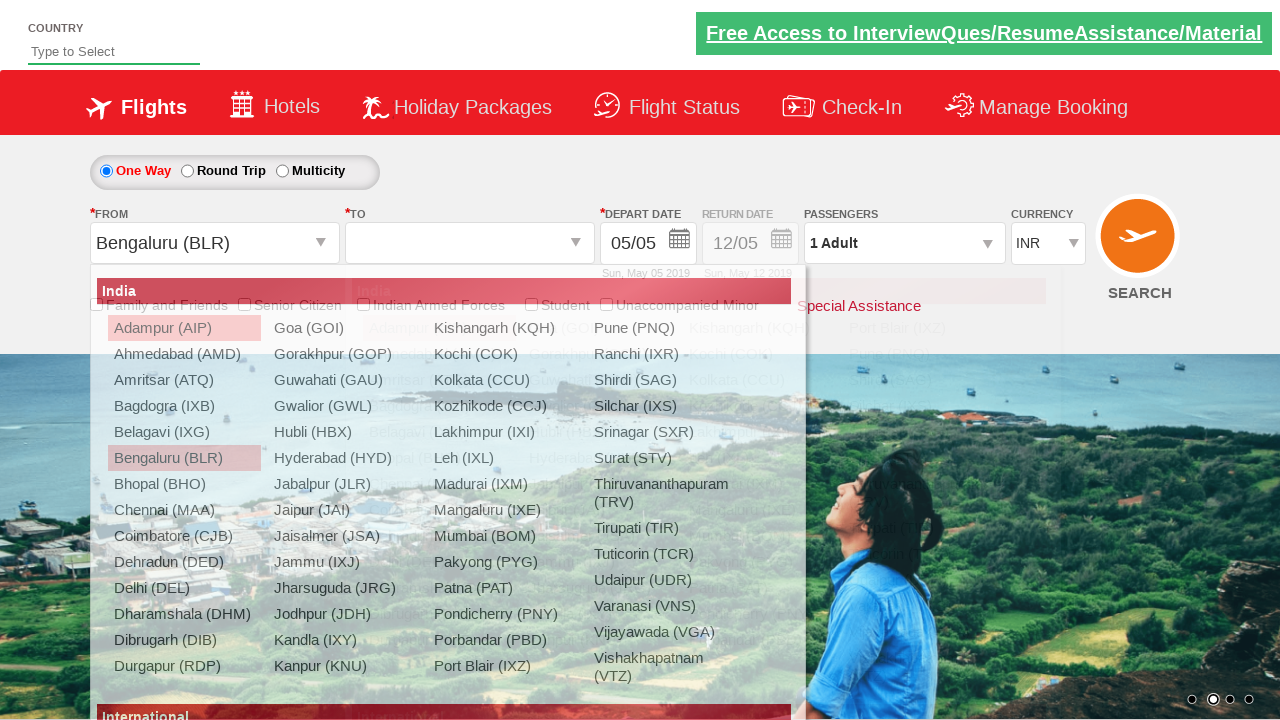

Waited for destination dropdown to be ready
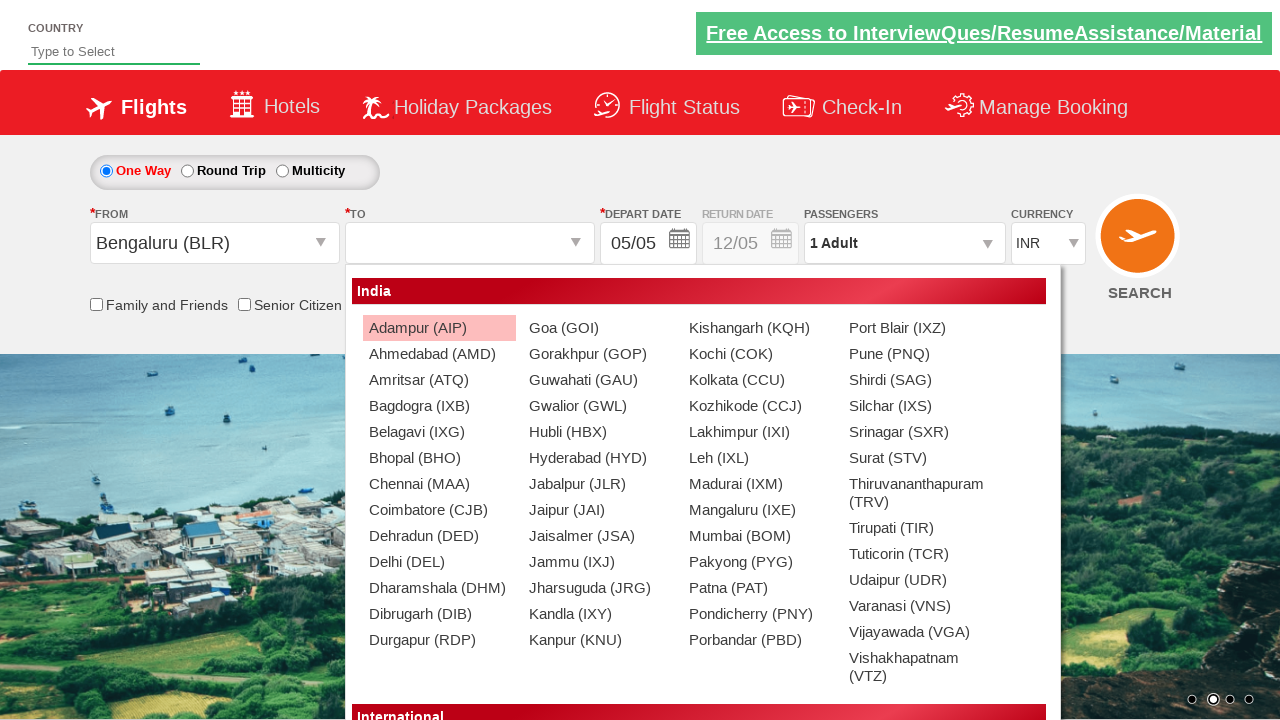

Selected MAA (Chennai) as destination station at (439, 484) on xpath=//div[@id='glsctl00_mainContent_ddl_destinationStation1_CTNR'] //a[@value=
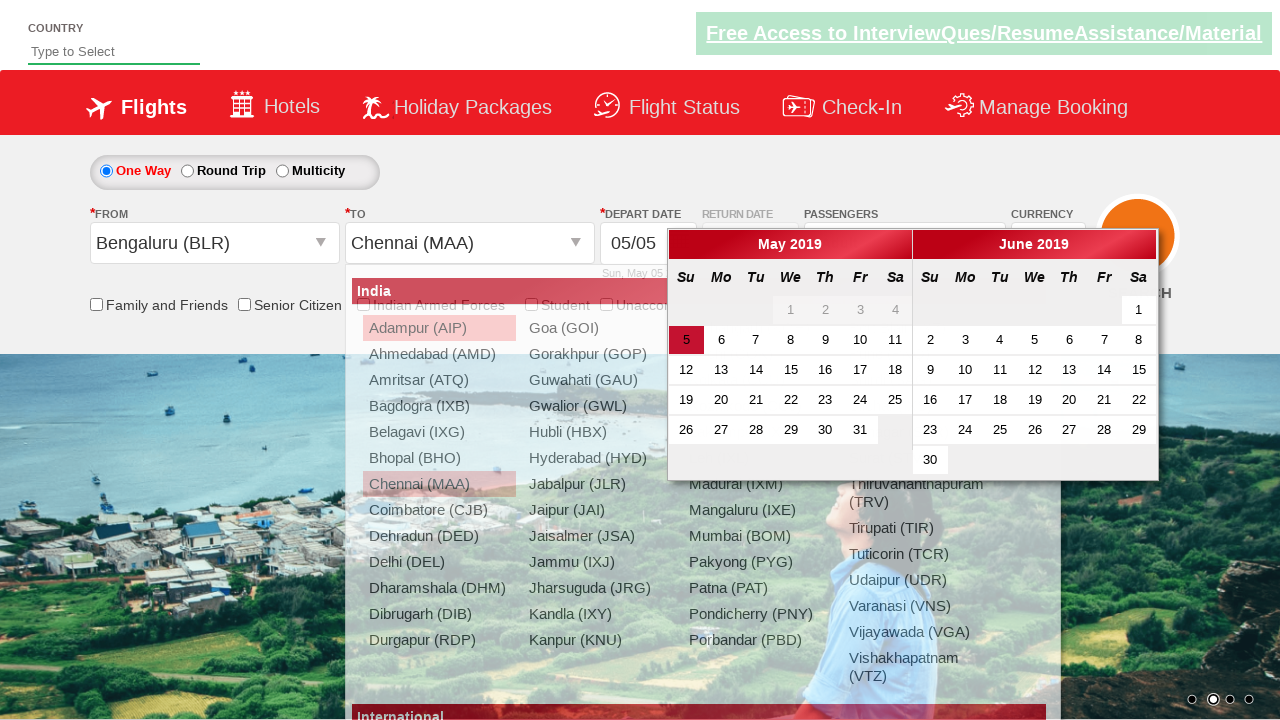

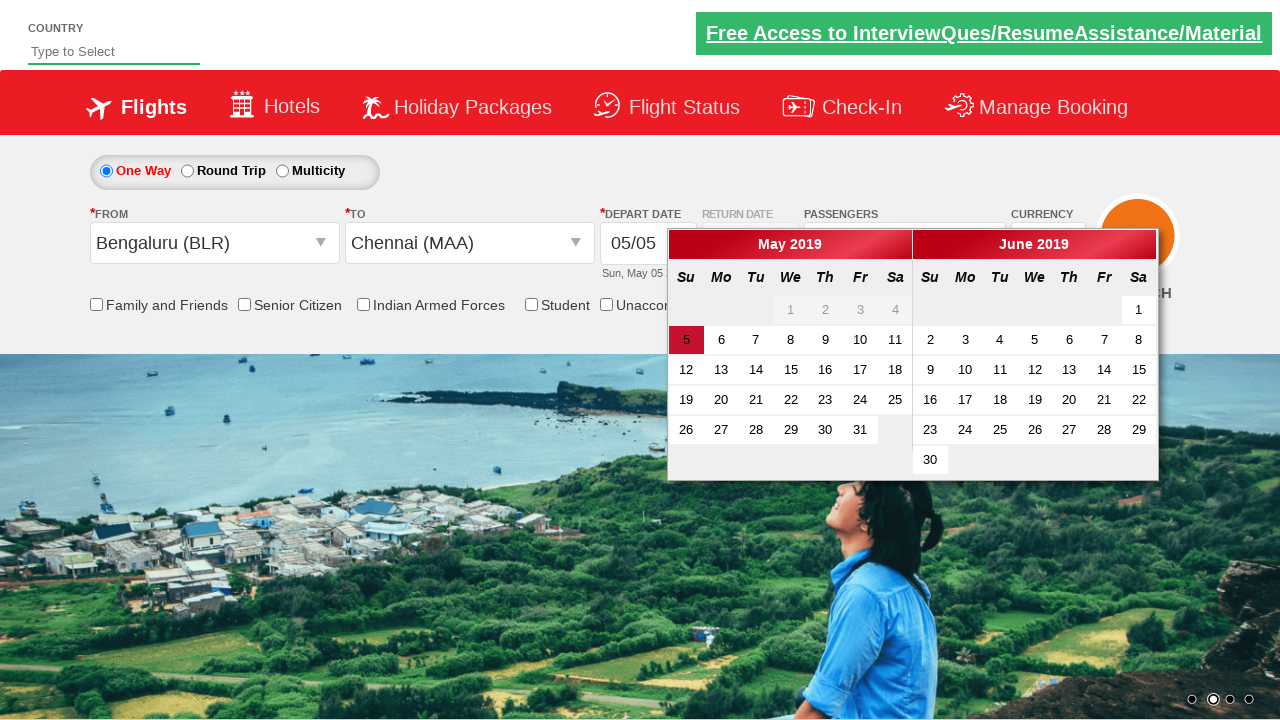